Tests various UI elements on the right side of the omayo test page including radio buttons, alerts, text inputs, checkboxes, double-click actions, and link navigation.

Starting URL: https://omayo.blogspot.in/

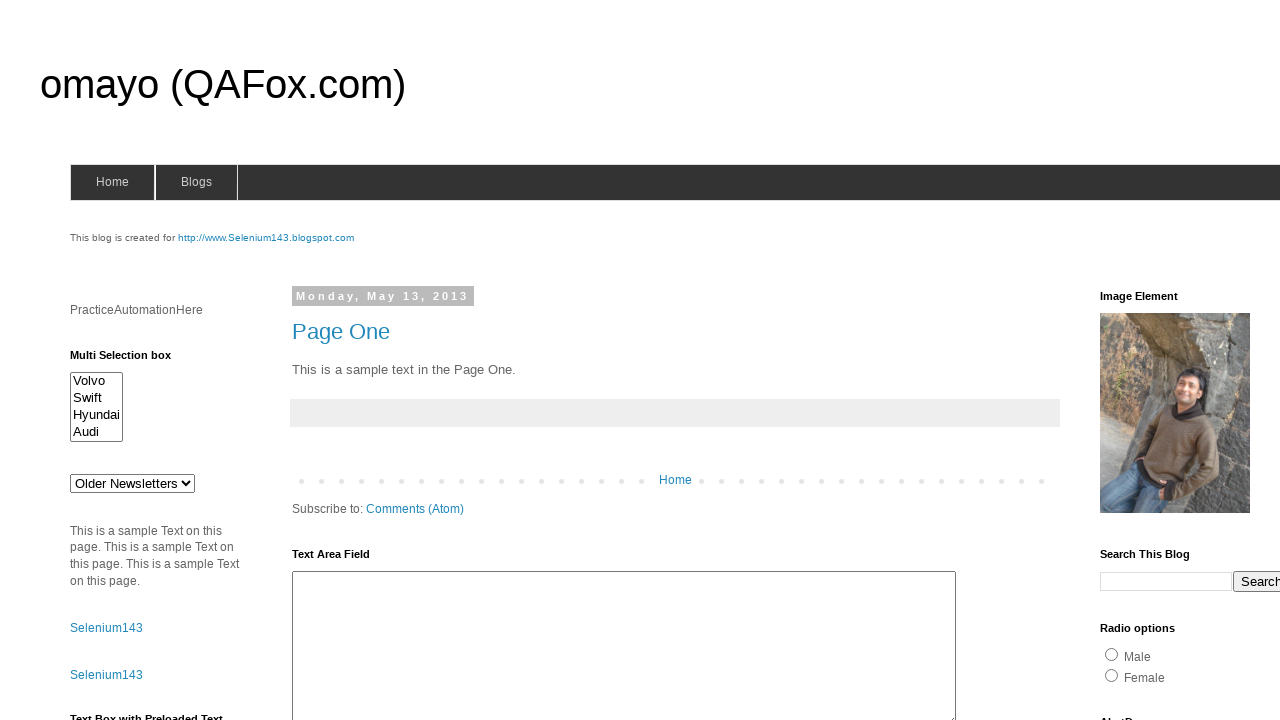

Clicked radio button #radio1 at (1112, 654) on #radio1
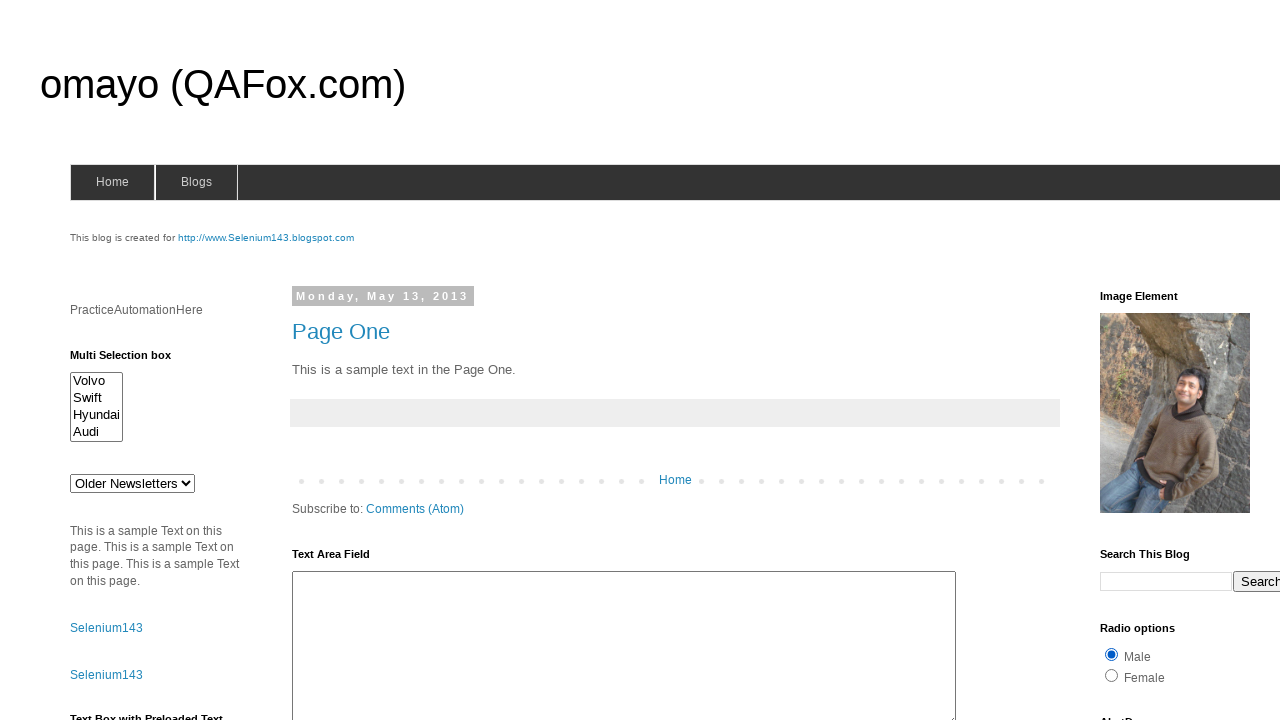

Clicked prompt button at (1140, 361) on #prompt
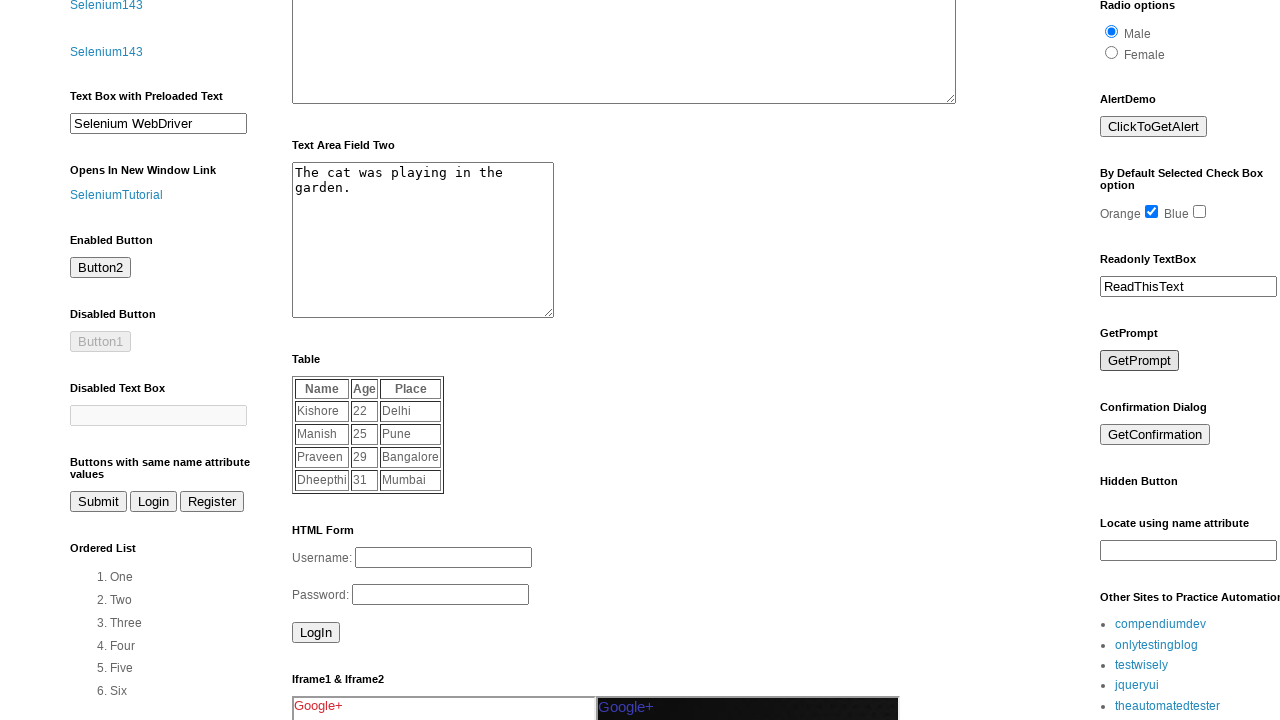

Handled prompt dialog by accepting with text 'Zaryab' and re-triggered prompt at (1140, 361) on #prompt
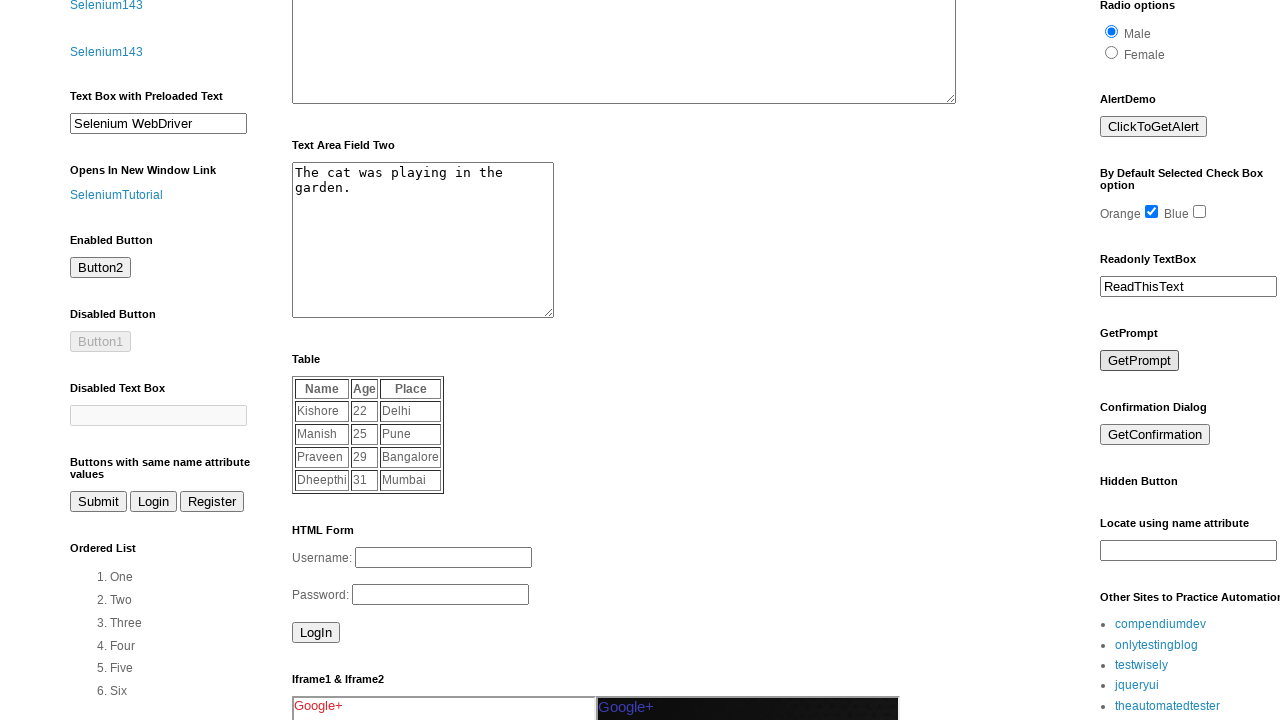

Clicked confirm button at (1155, 435) on #confirm
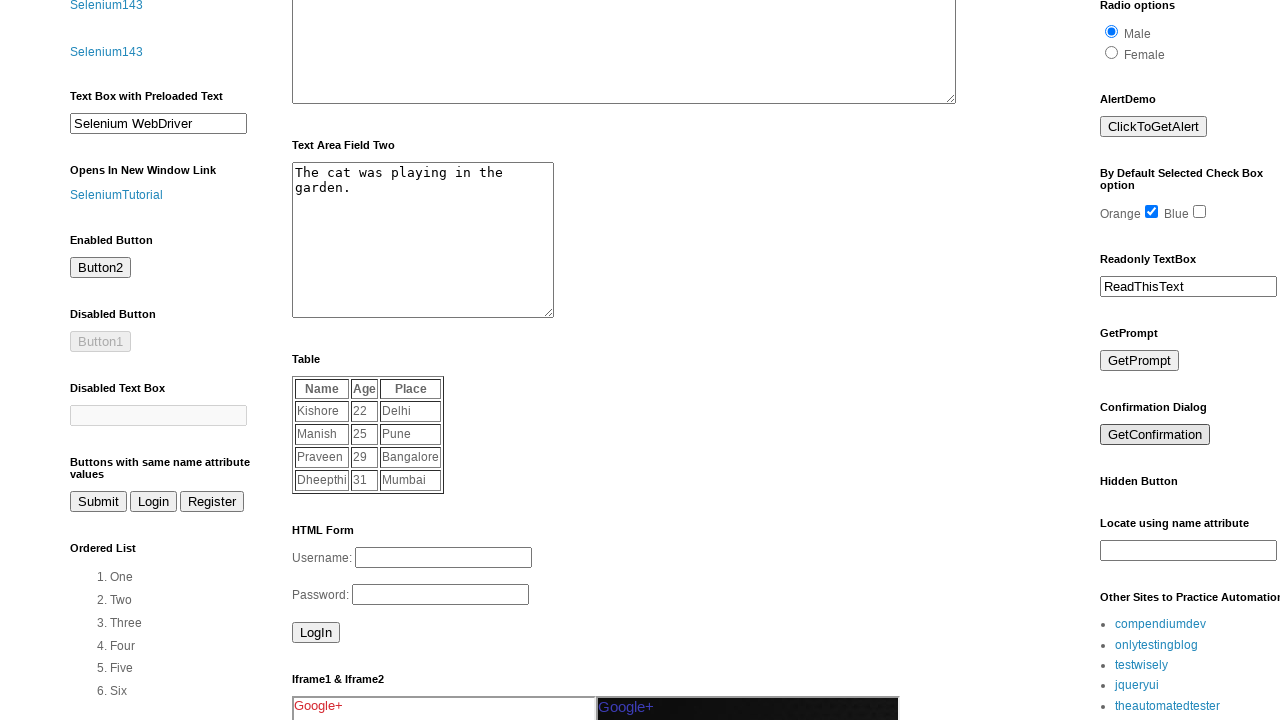

Handled confirmation dialog by dismissing and re-triggered confirm at (1155, 435) on #confirm
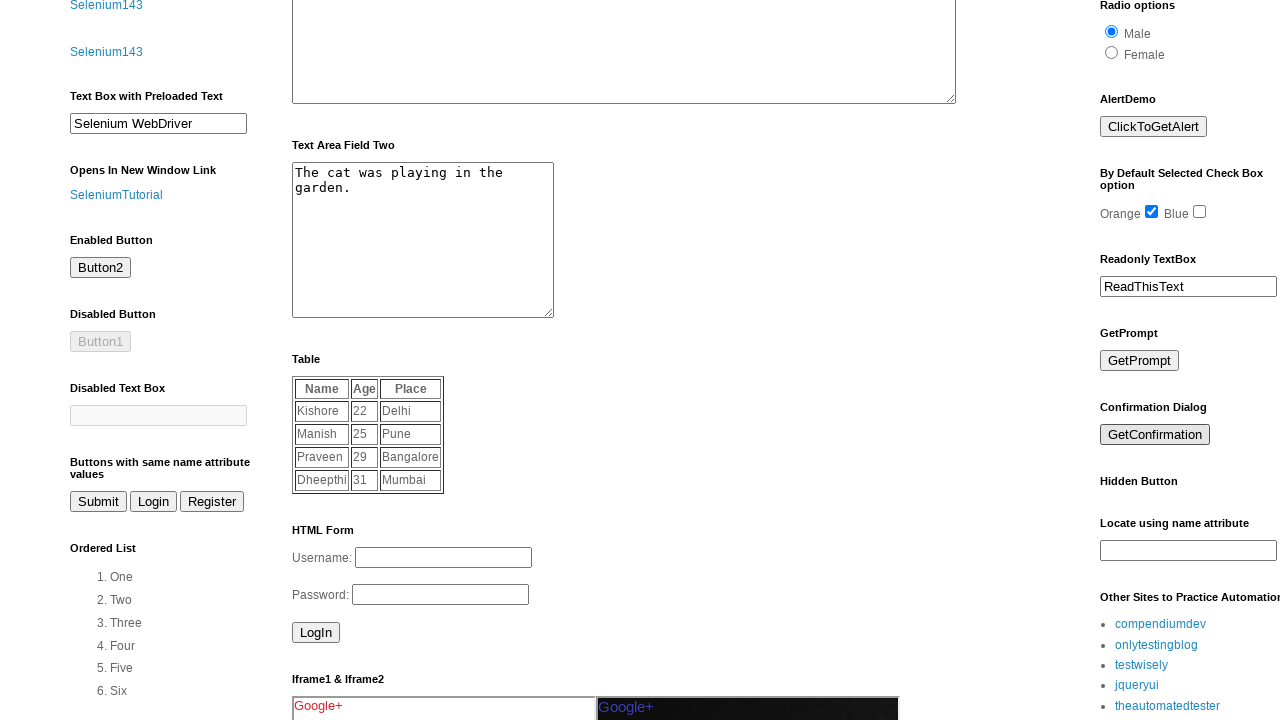

Read readonly textbox value: ReadThisText
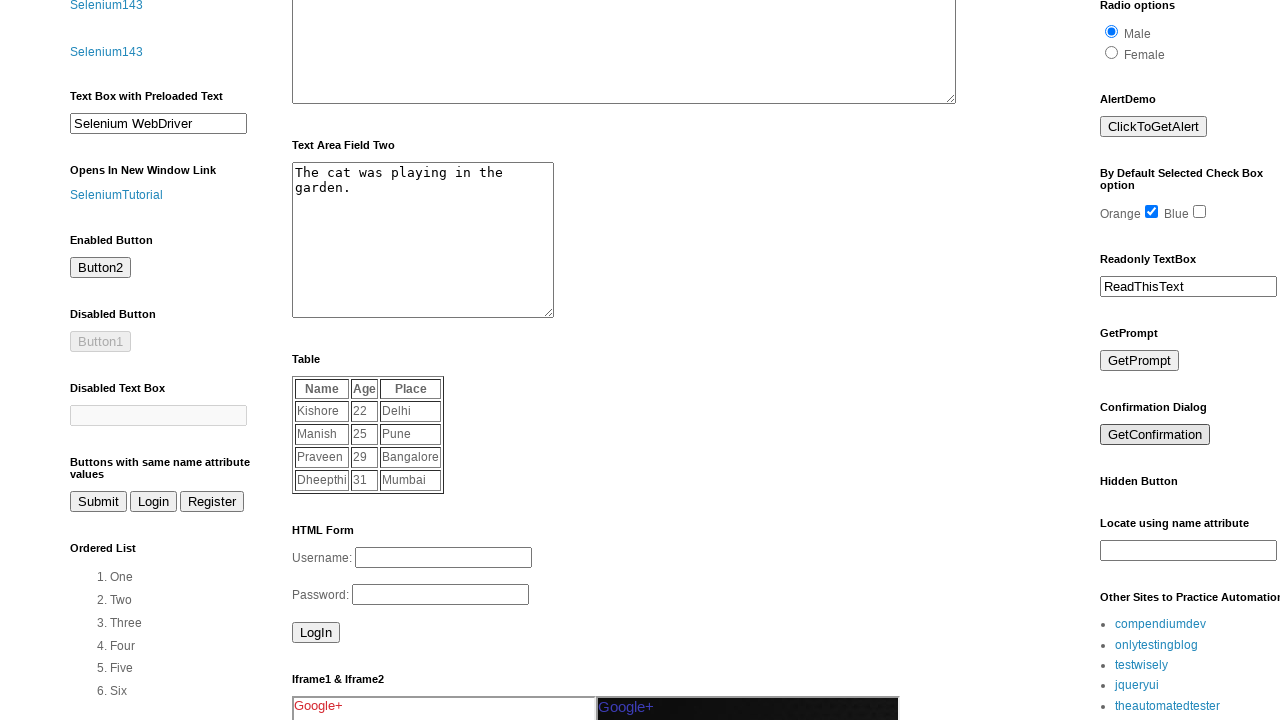

Filled textbox with 'By Attribute' using attribute selector on input[type='text'][name='textboxn']
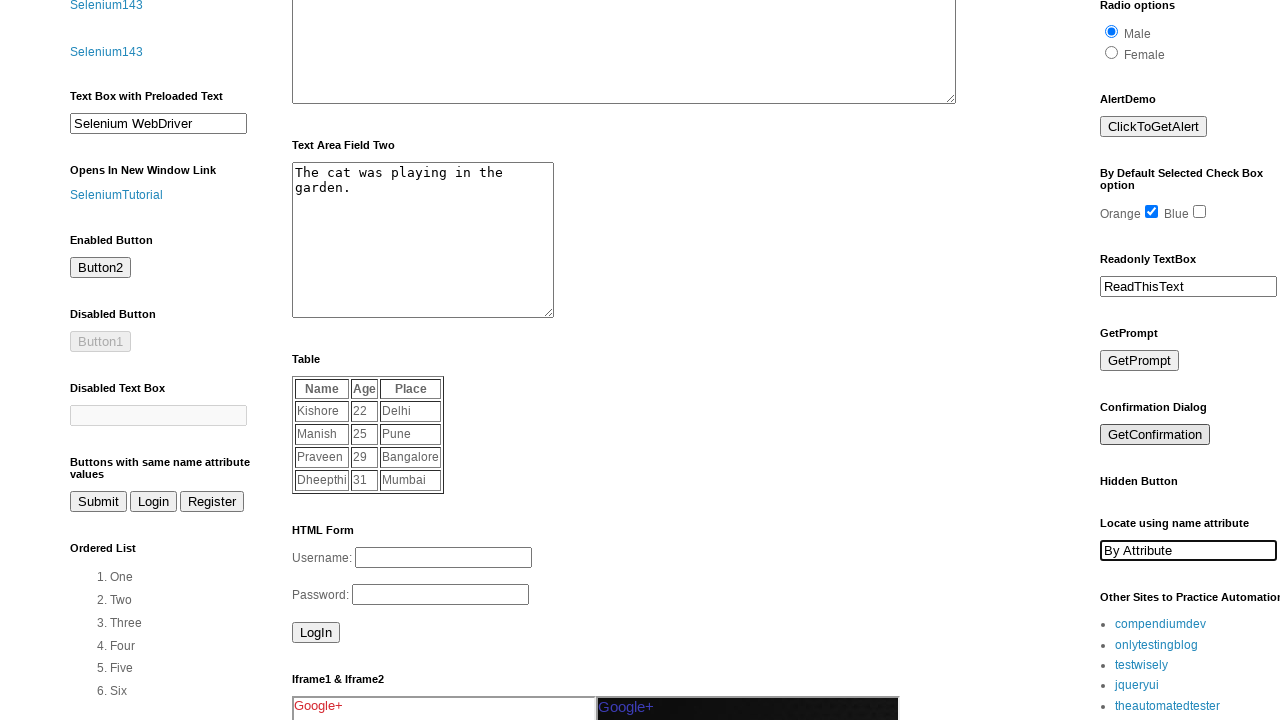

Clicked SameIDName button at (1148, 361) on input[value='SameIDName']
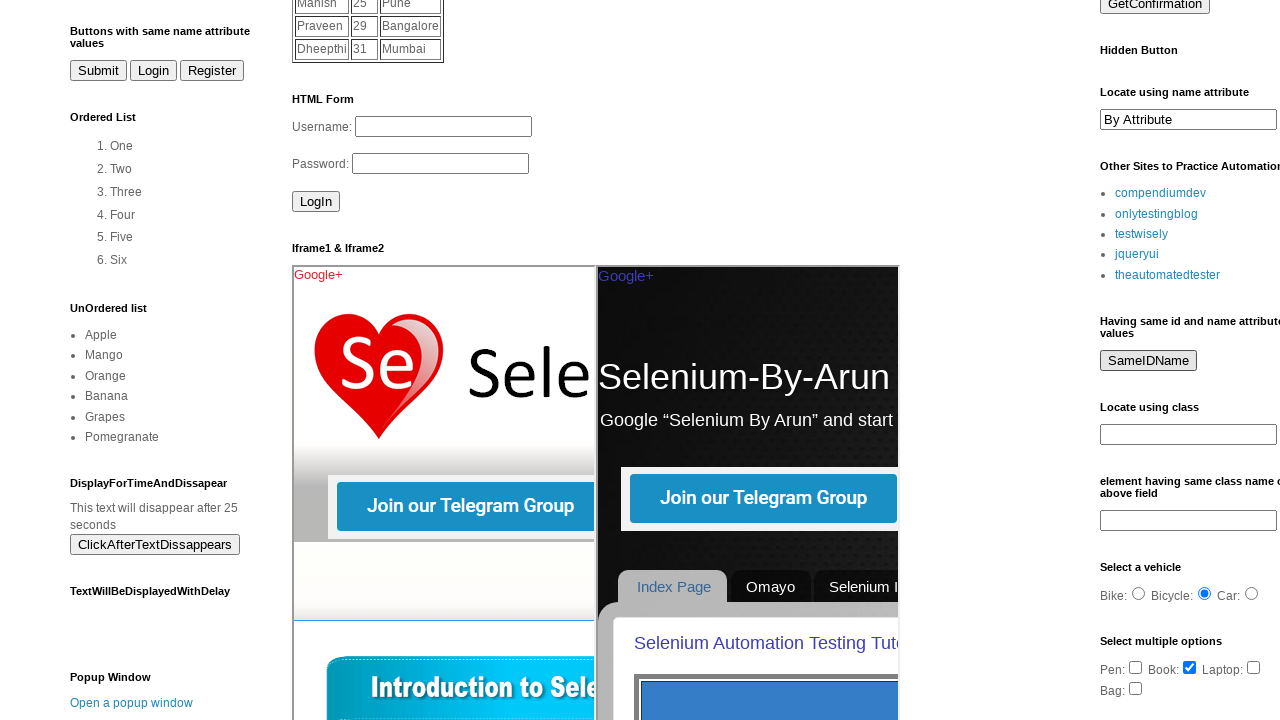

Filled textbox 1 with class 'classone' with 'ABVCD' on input[type='text'].classone >> nth=0
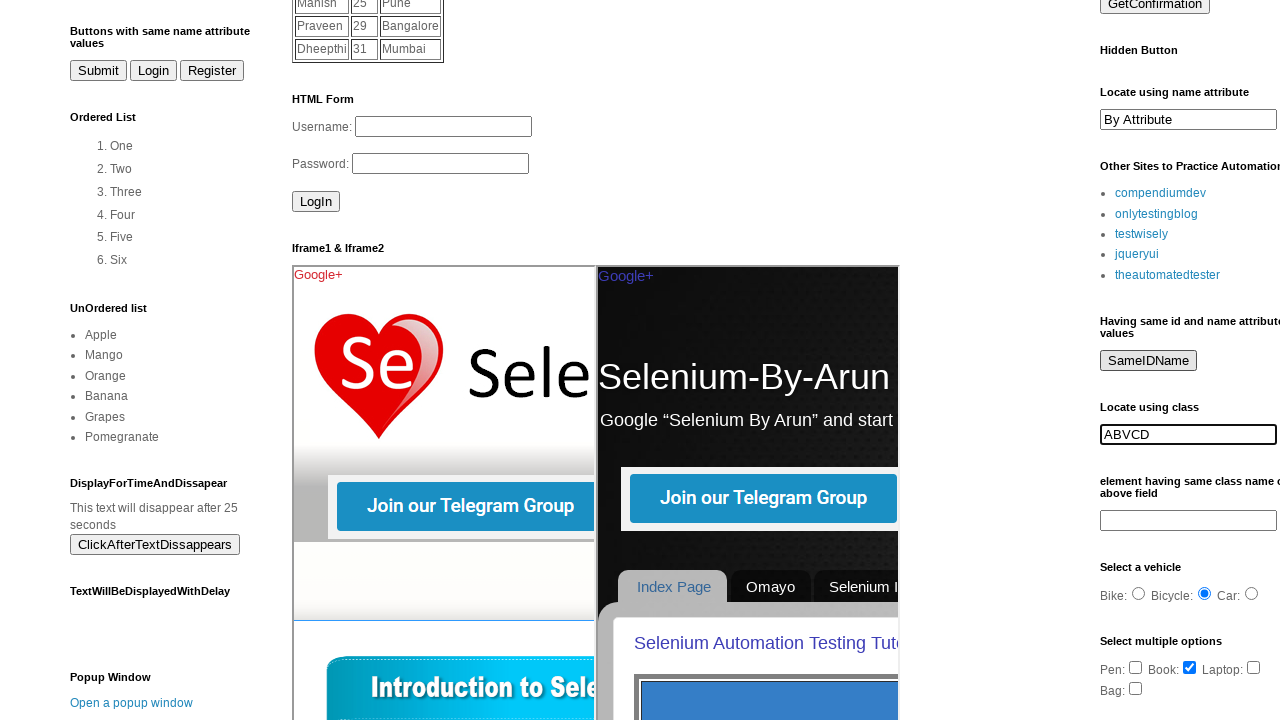

Filled textbox 2 with class 'classone' with 'ABVCD' on input[type='text'].classone >> nth=1
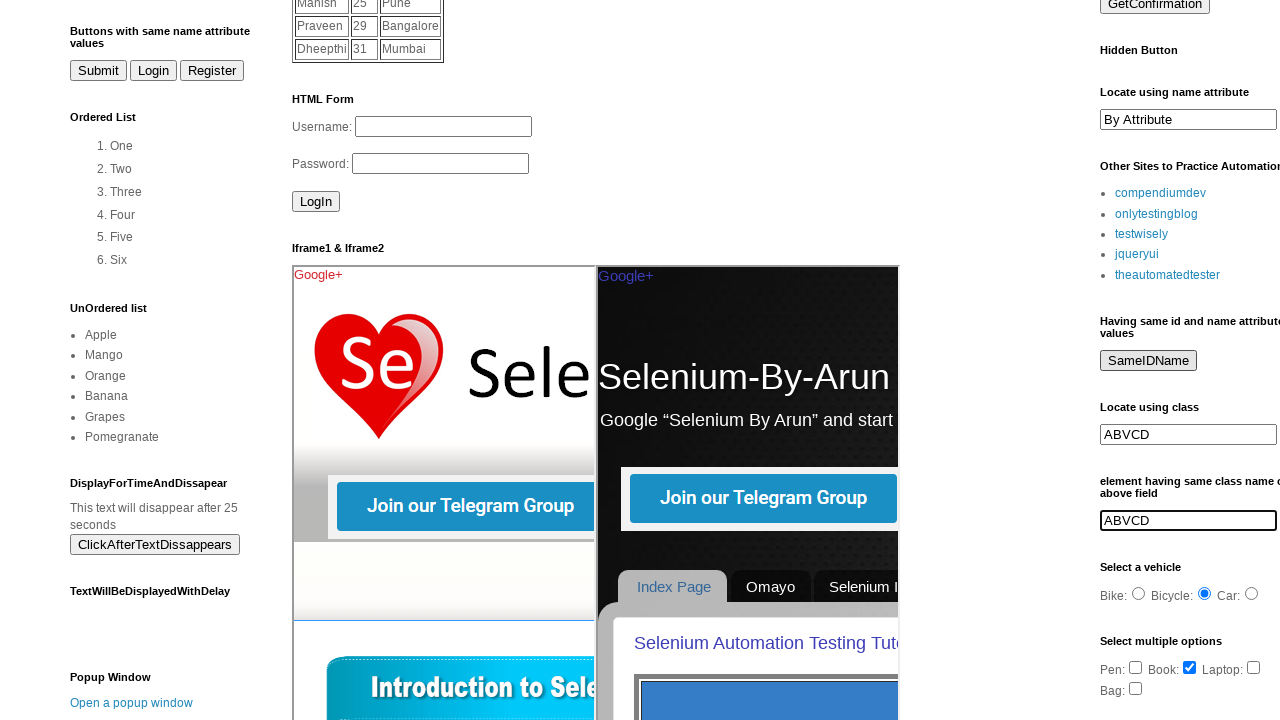

Clicked the 'sa' input element at (1148, 361) on #sa
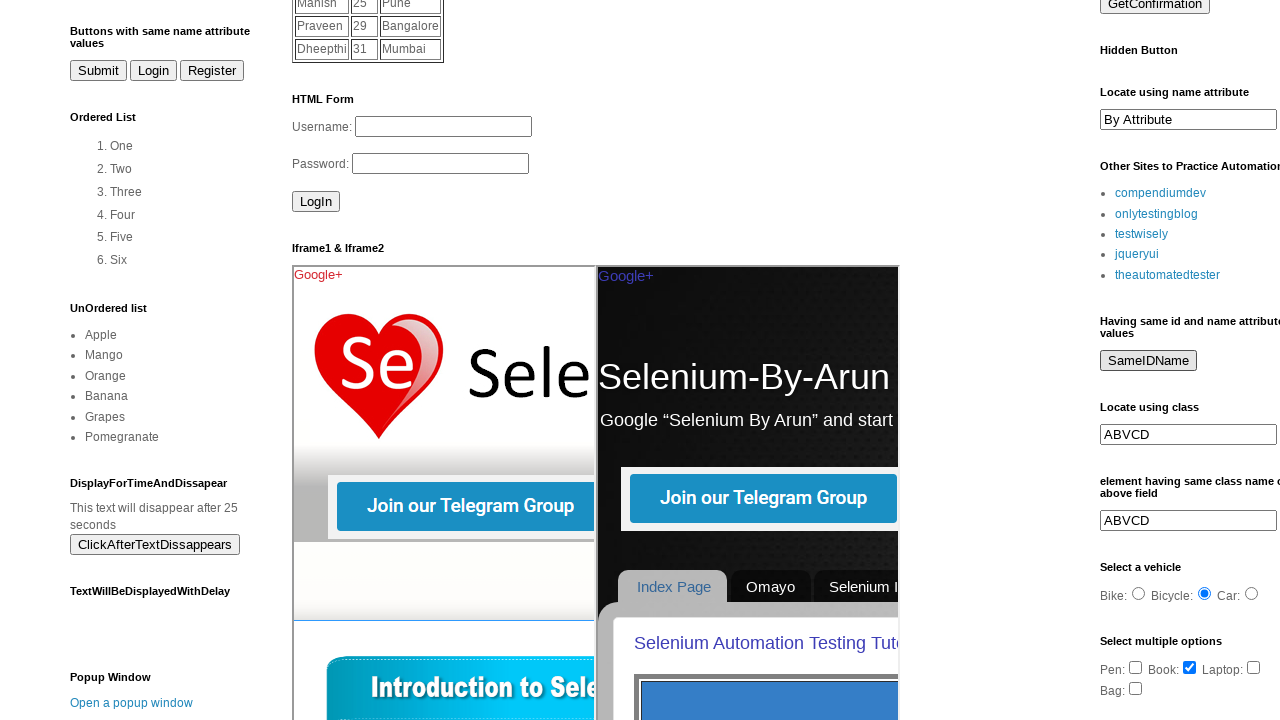

Clicked the third vehicle checkbox at (1252, 594) on input[name='vehicle']:nth-of-type(3)
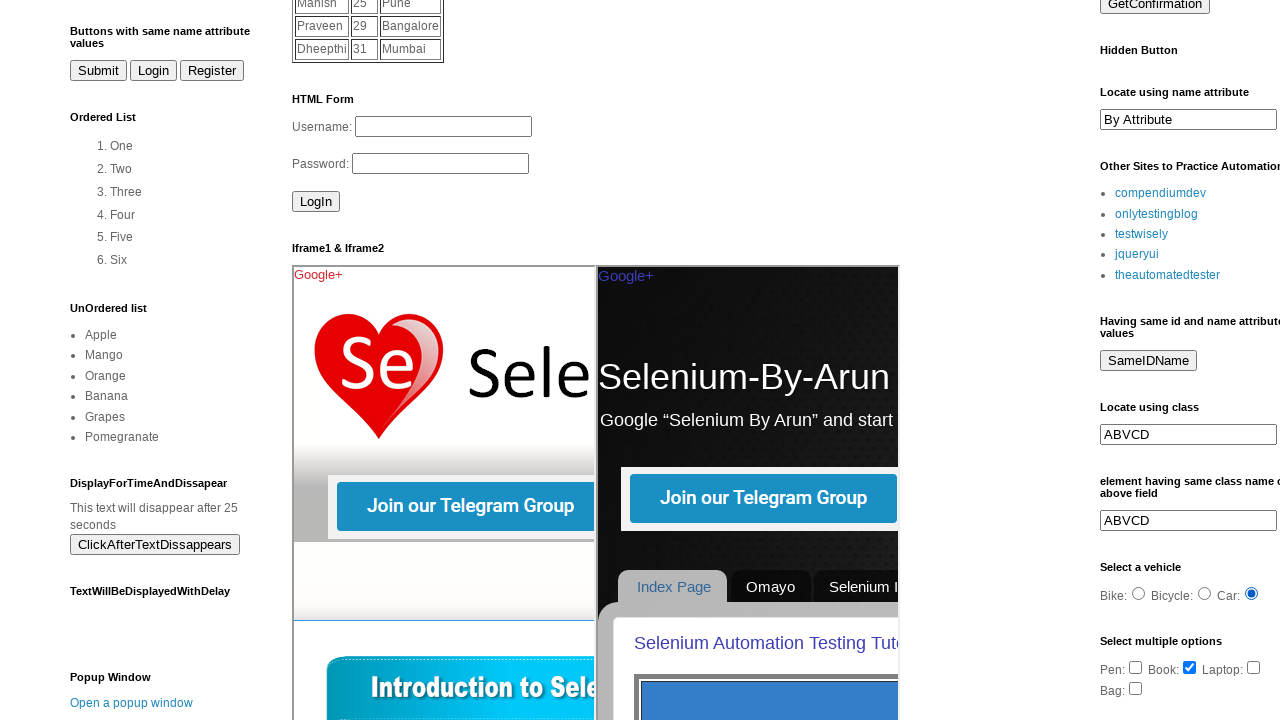

Clicked Book checkbox at (1190, 667) on input[value='Book']
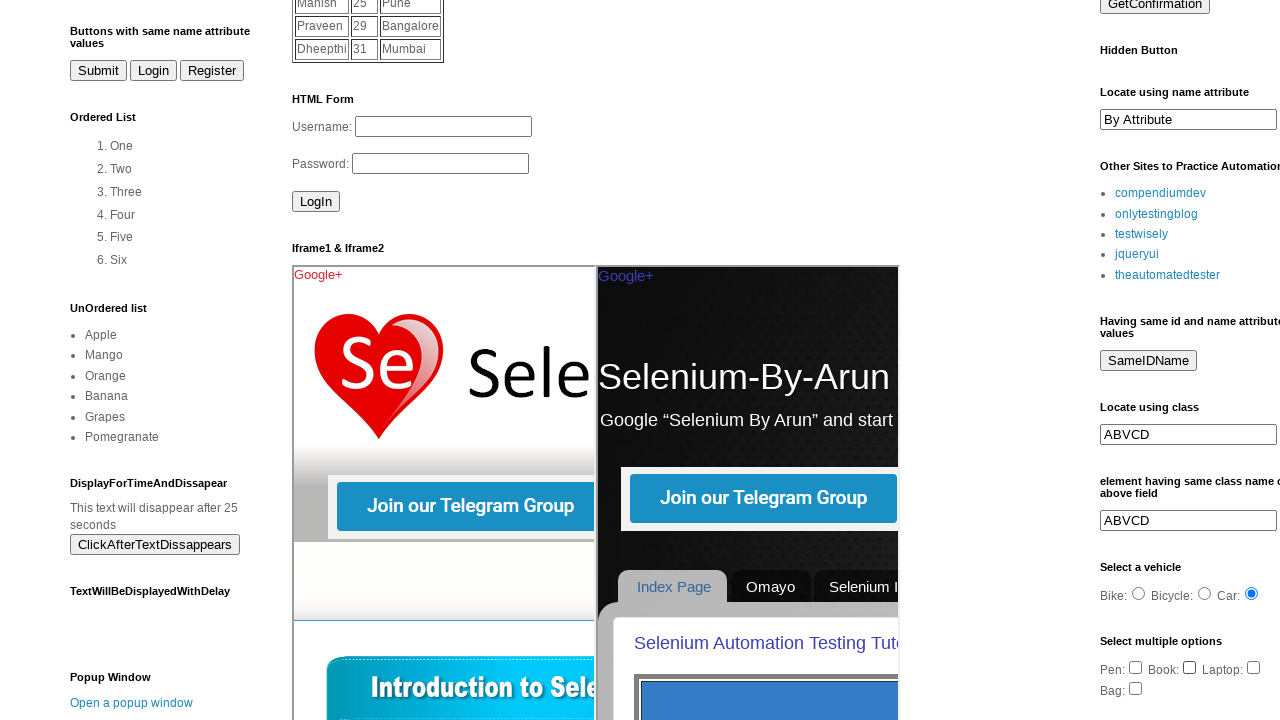

Clicked Bag checkbox at (1136, 688) on input[value='Bag']
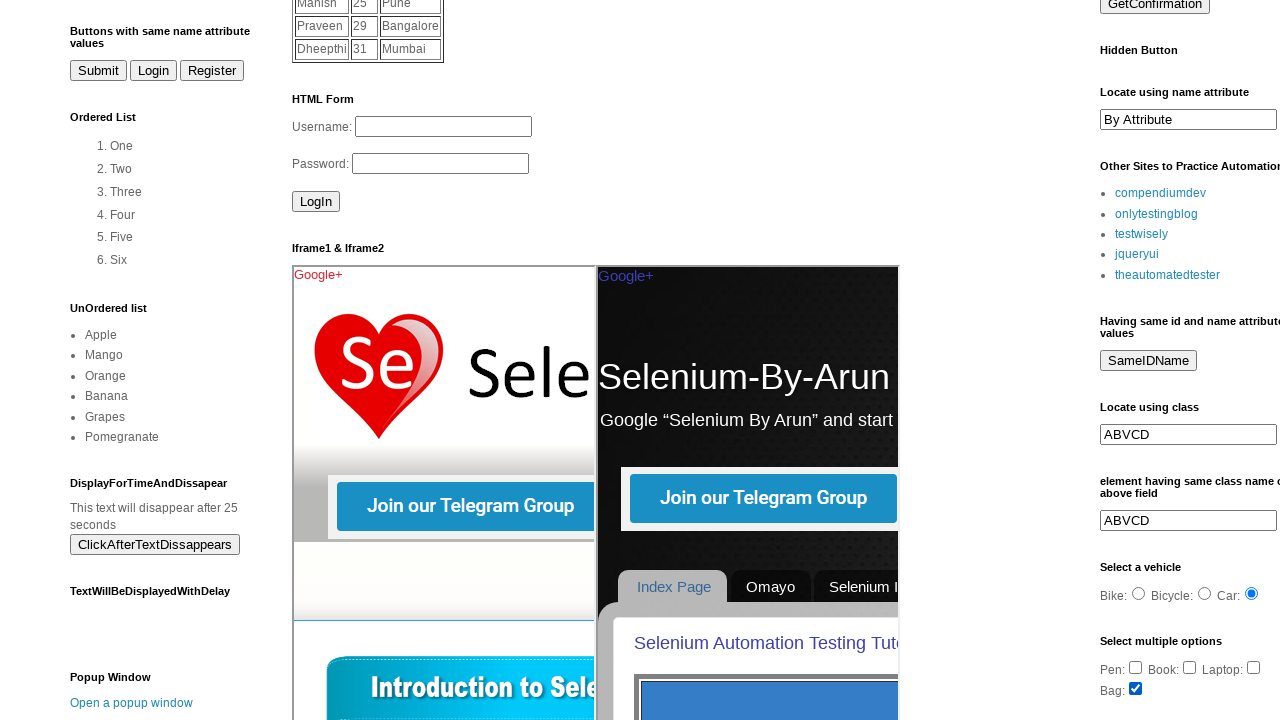

Double-clicked on the paragraph containing 'Double-click' text at (1185, 361) on p:has-text('Double-click')
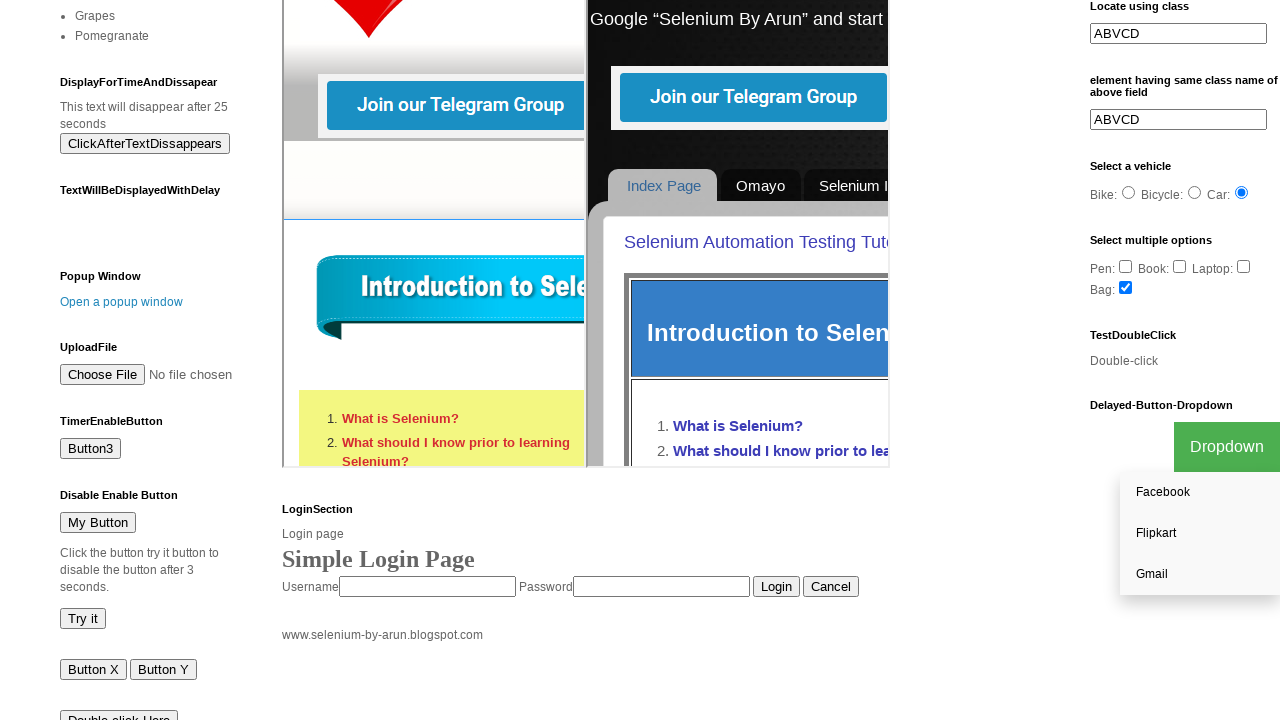

Hovered over Flipkart link at (1200, 534) on a:has-text('Flipkart')
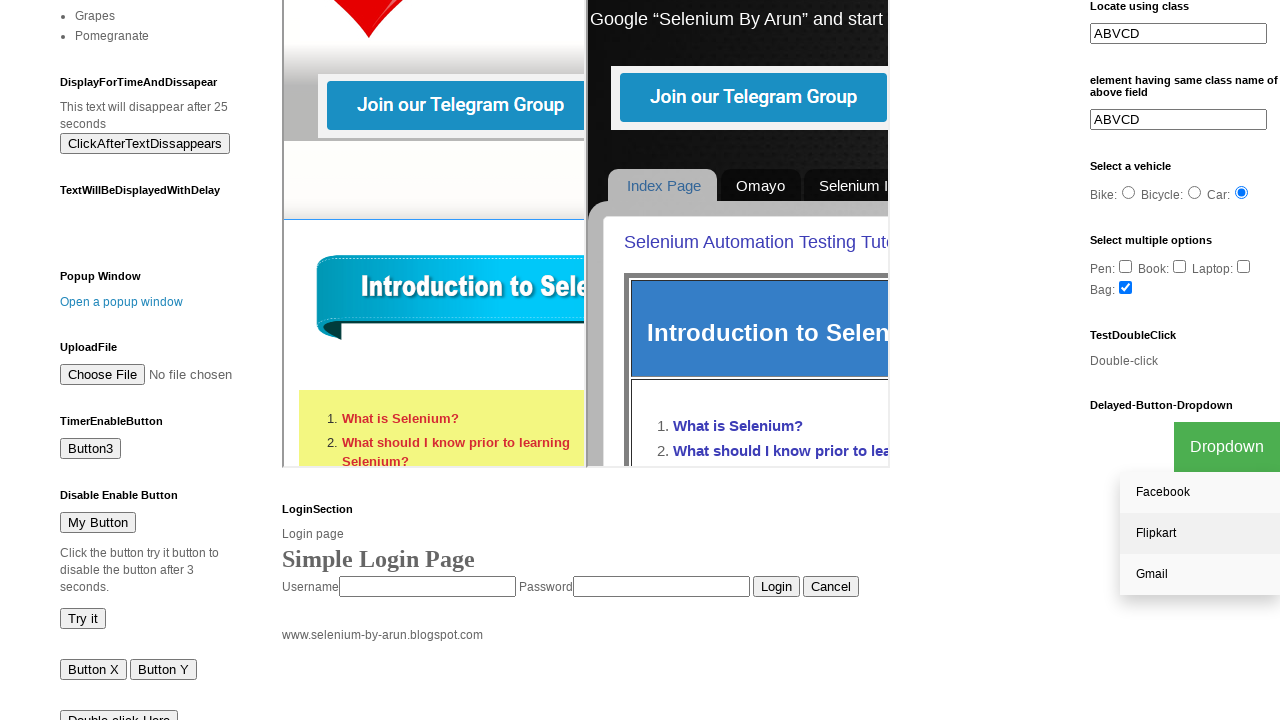

Clicked Flipkart link at (1200, 534) on a:has-text('Flipkart')
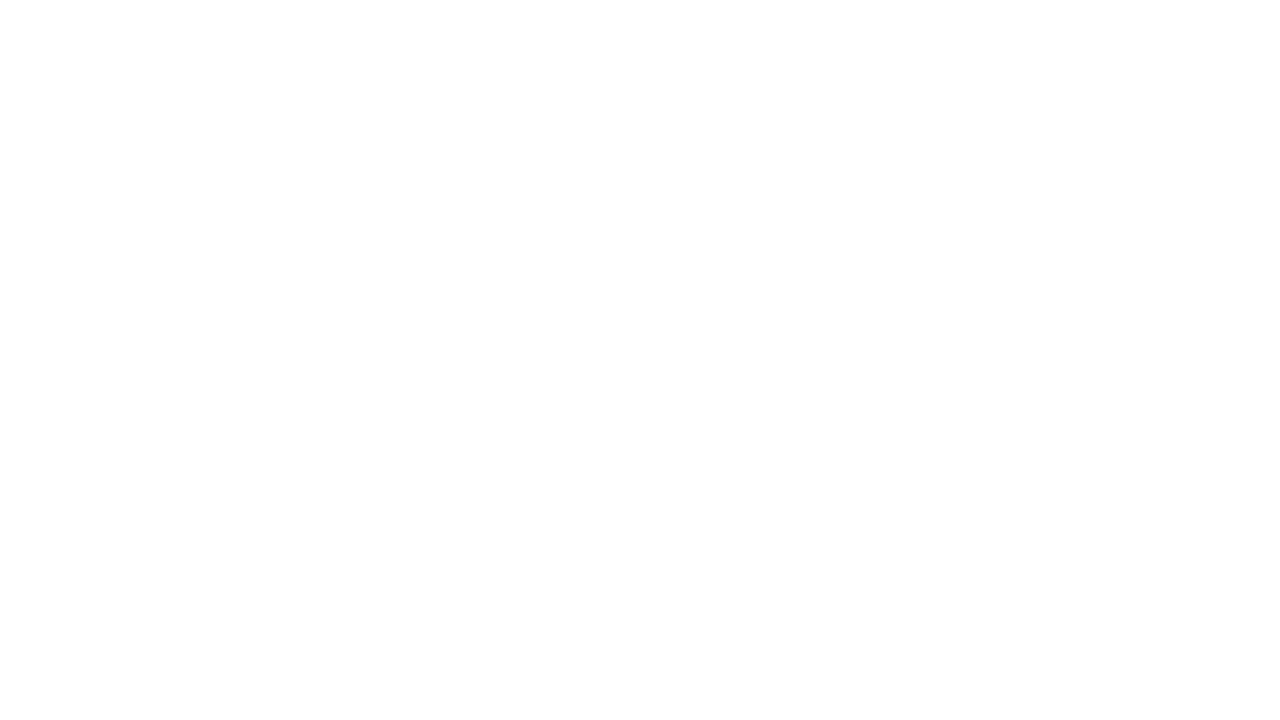

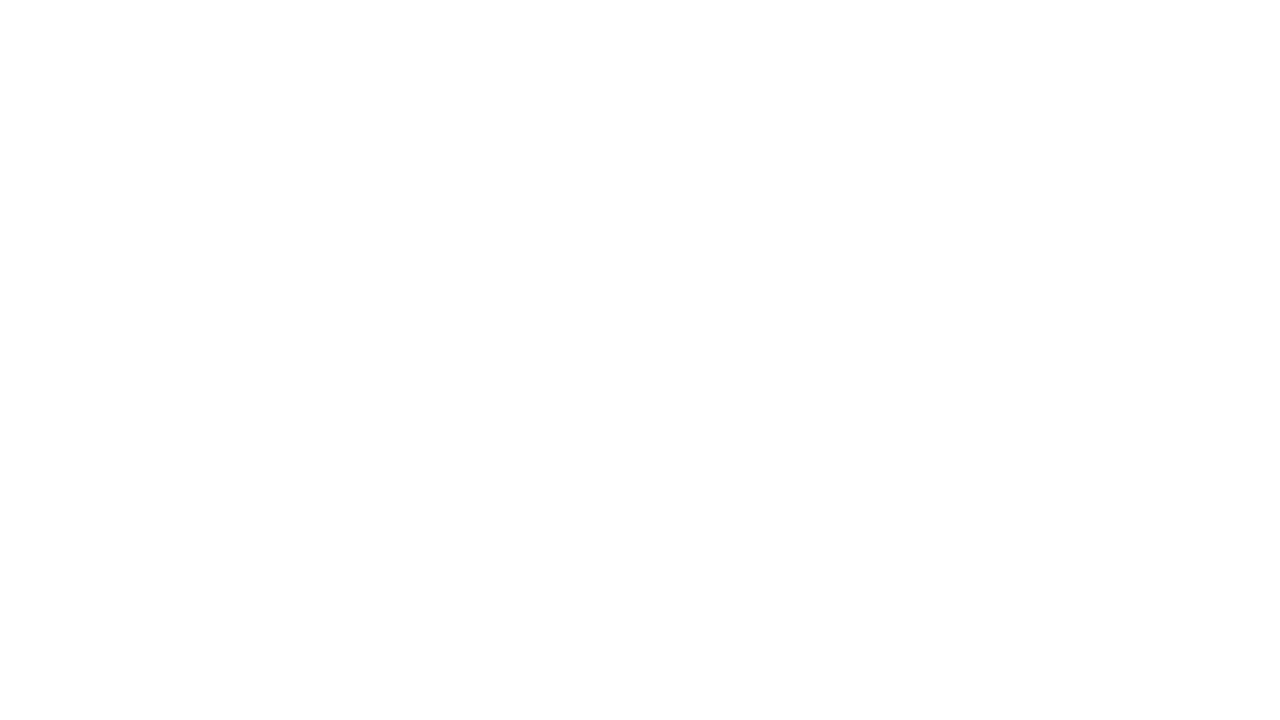